Tests the drag and drop functionality on the jQuery UI demo site by navigating to the Droppable demo, switching to the iframe, and dragging an element to a drop target.

Starting URL: https://jqueryui.com/

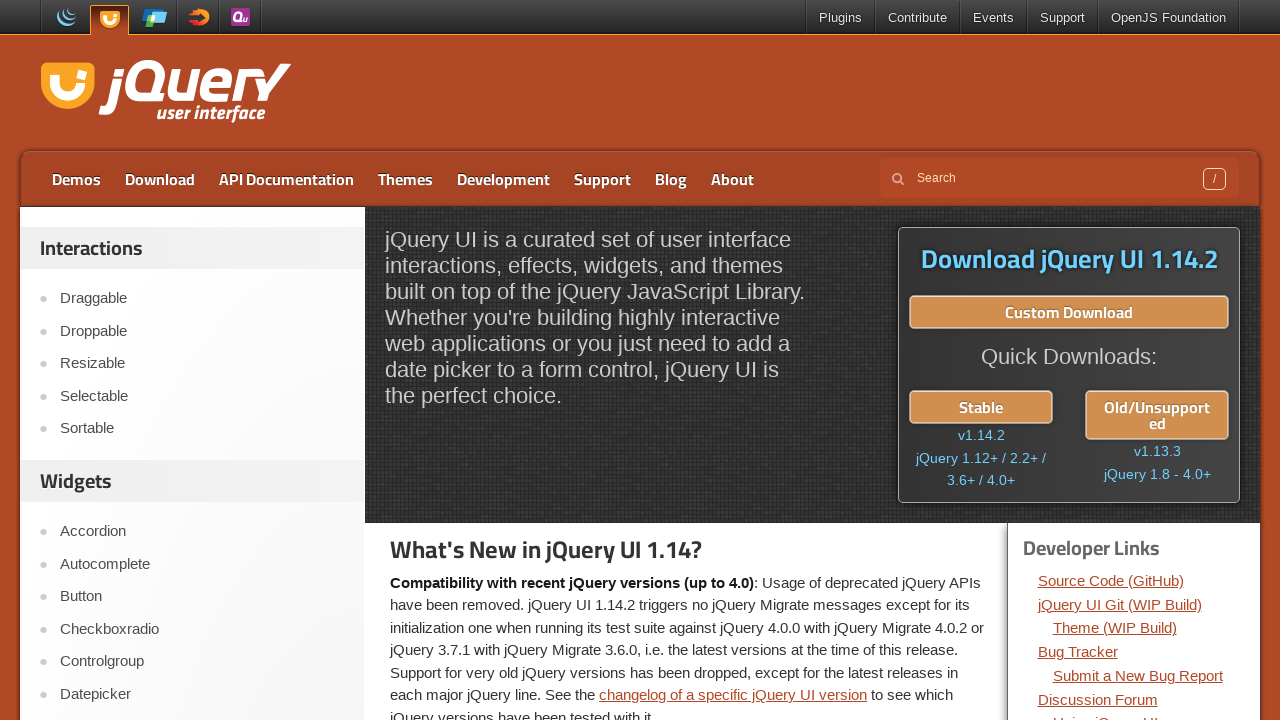

Clicked on the Droppable demo link at (202, 331) on xpath=//a[contains(text(),'Droppable')]
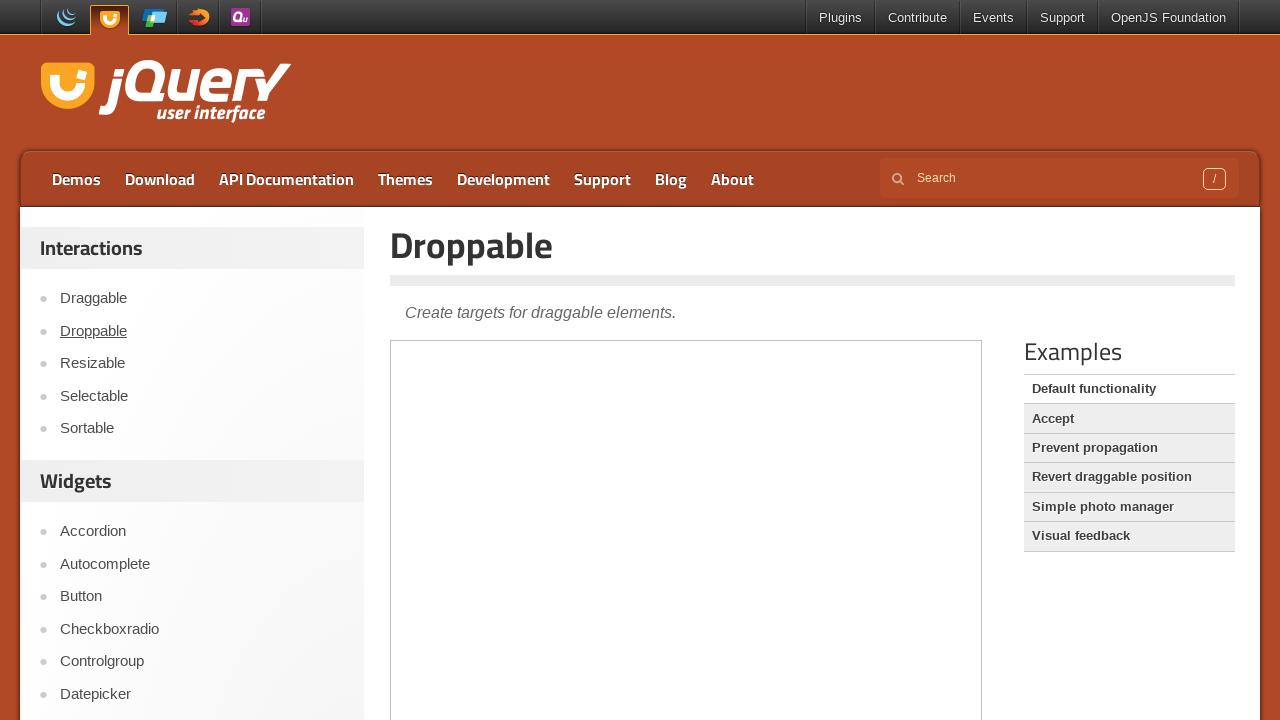

Located the demo iframe
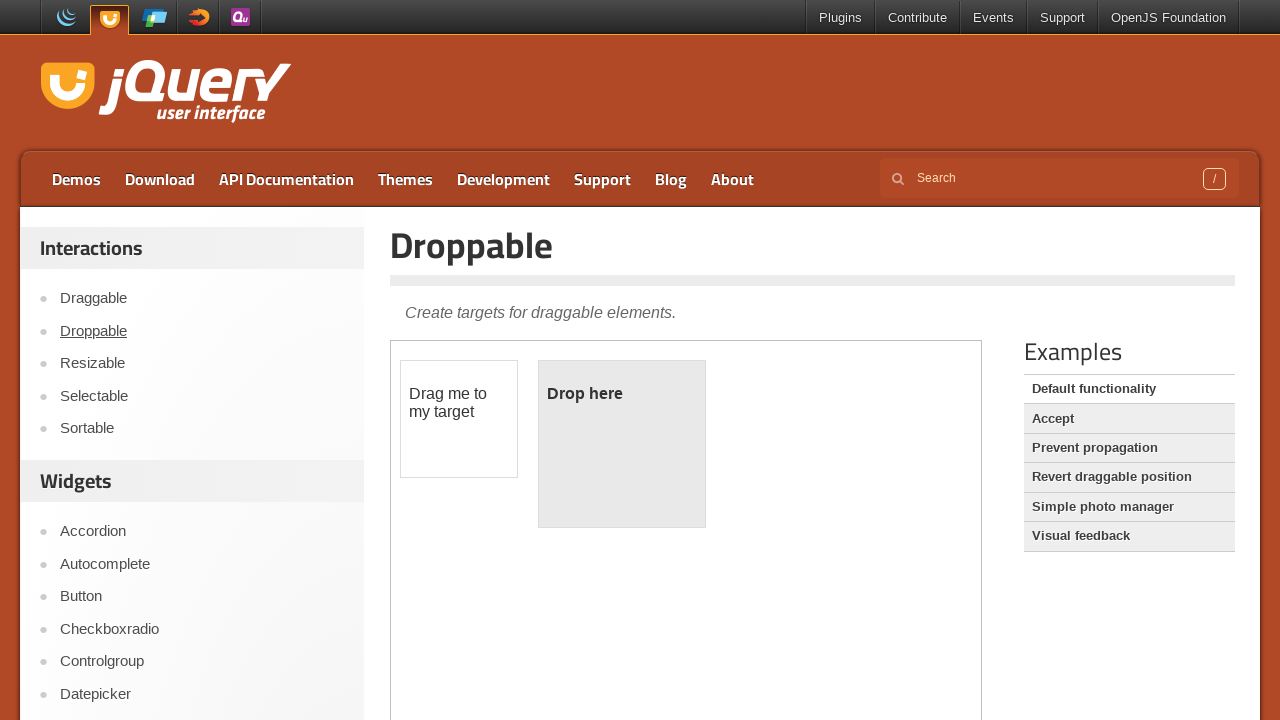

Draggable element is visible
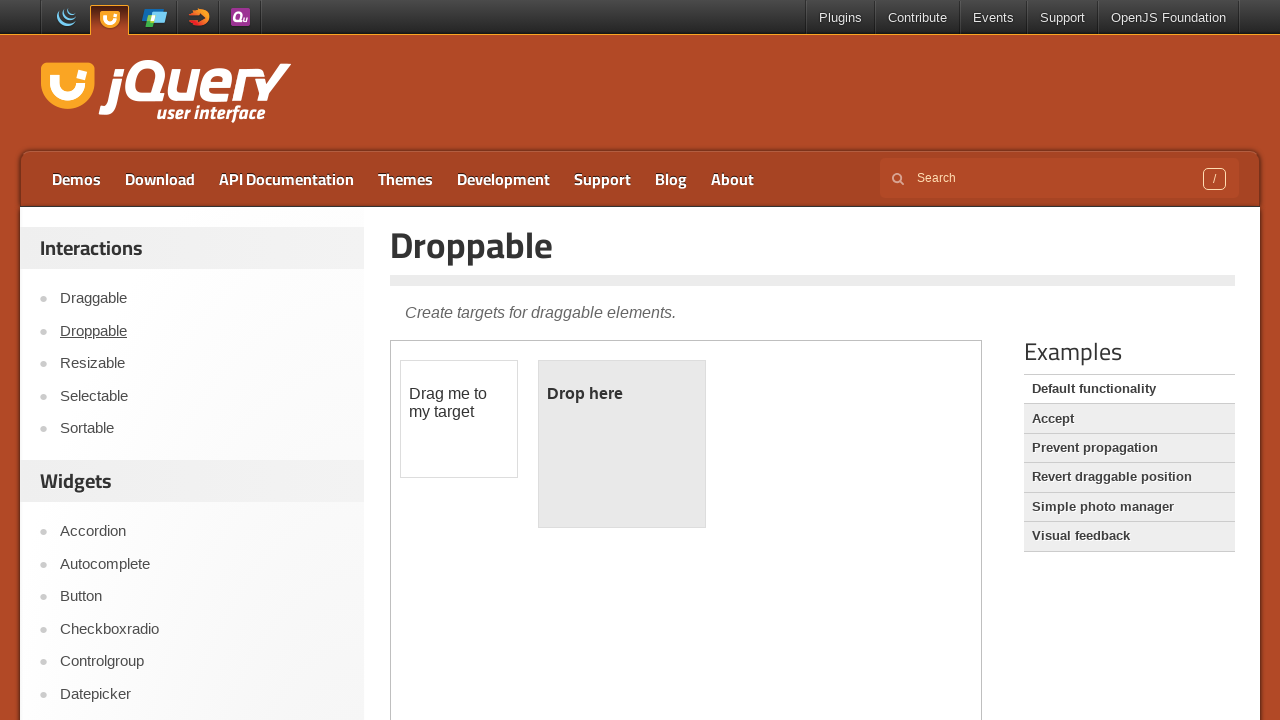

Droppable element is visible
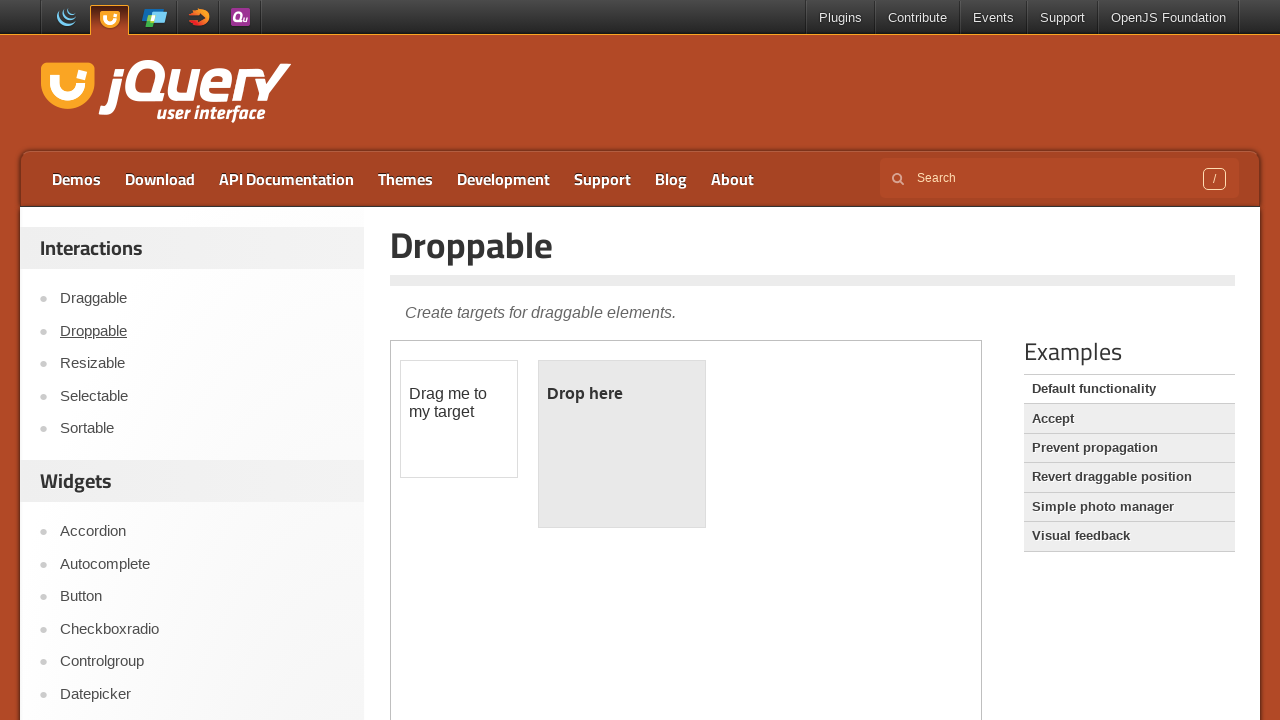

Dragged draggable element to droppable target at (622, 444)
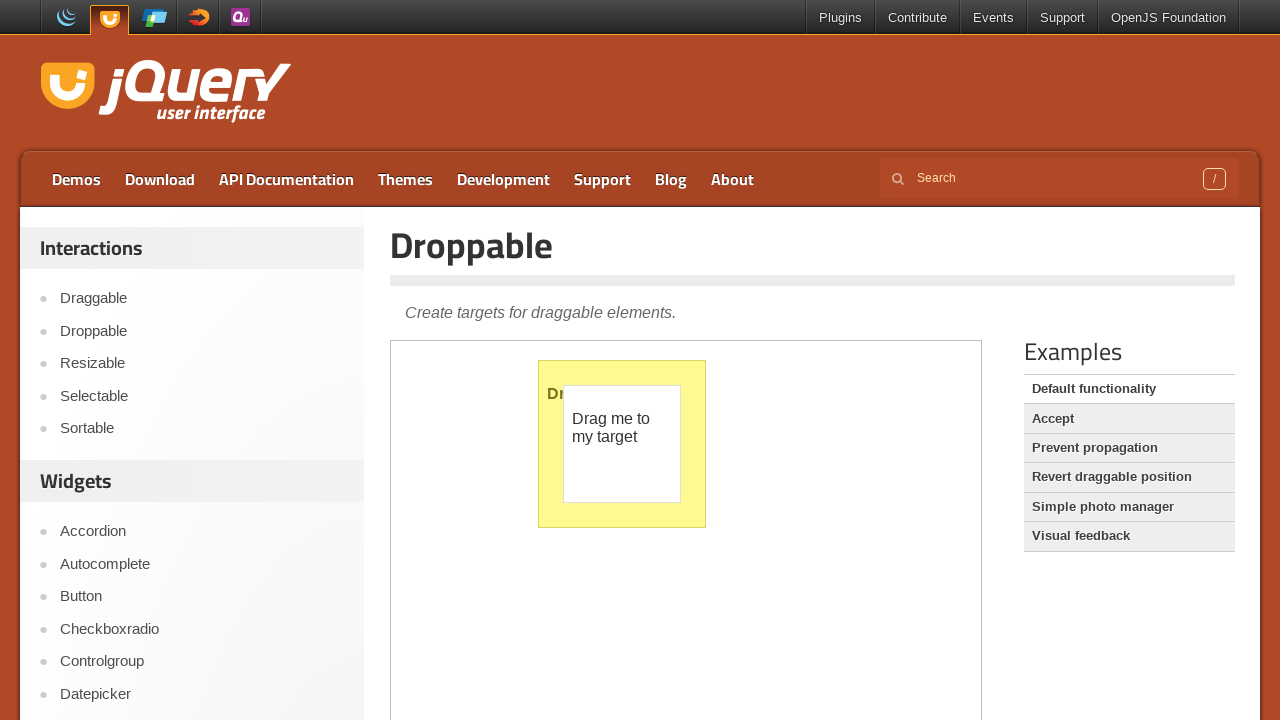

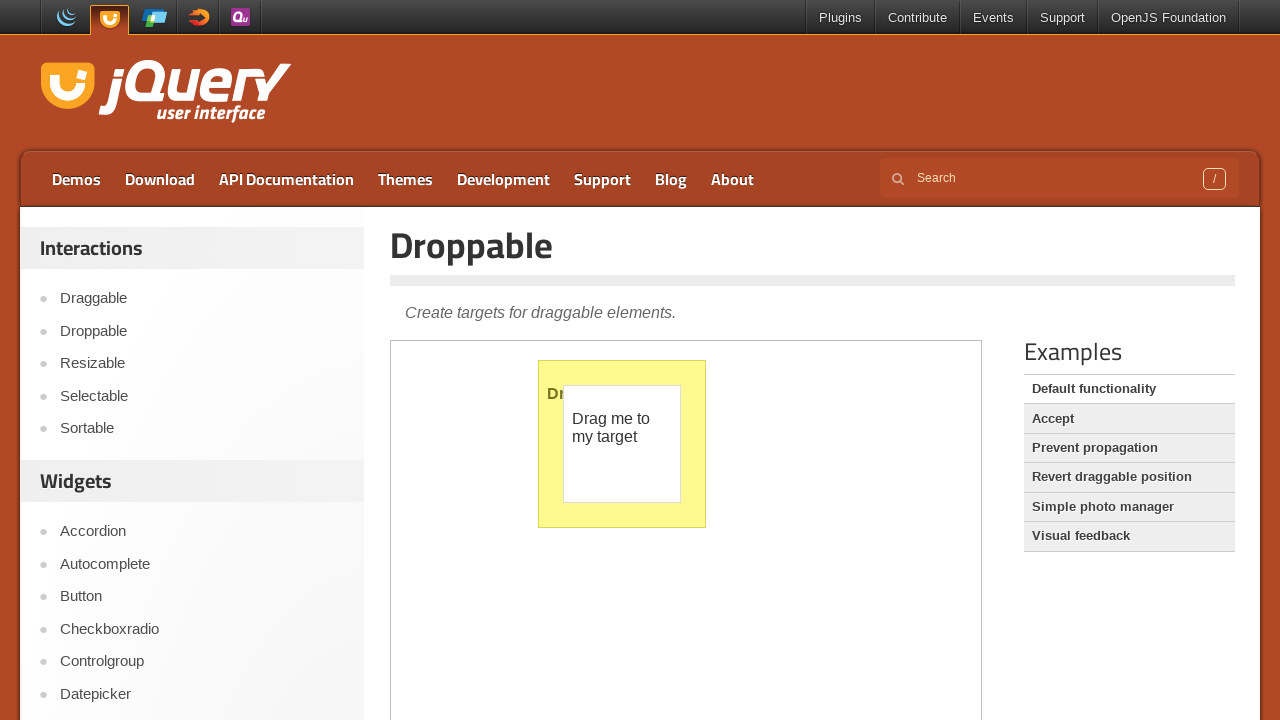